Tests waiting for a countdown timer to reach "00" by monitoring the countdown element

Starting URL: https://automationfc.github.io/fluent-wait/

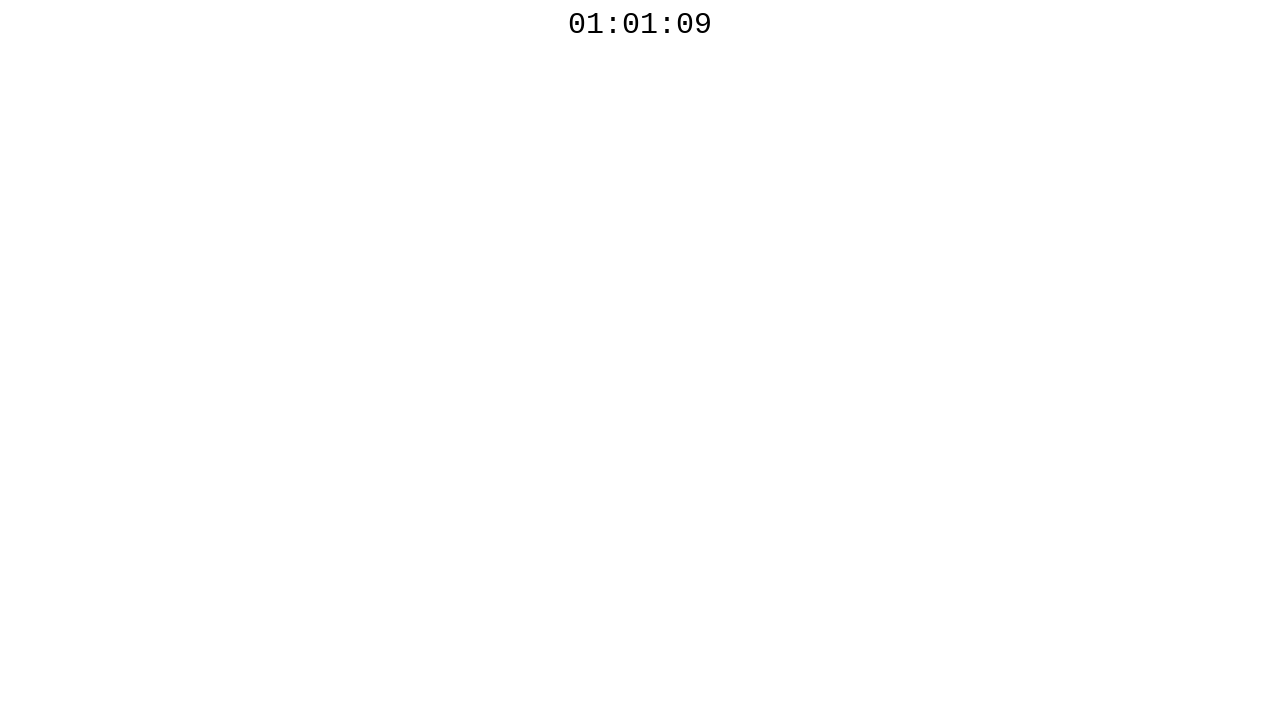

Waited for countdown timer to reach '00'
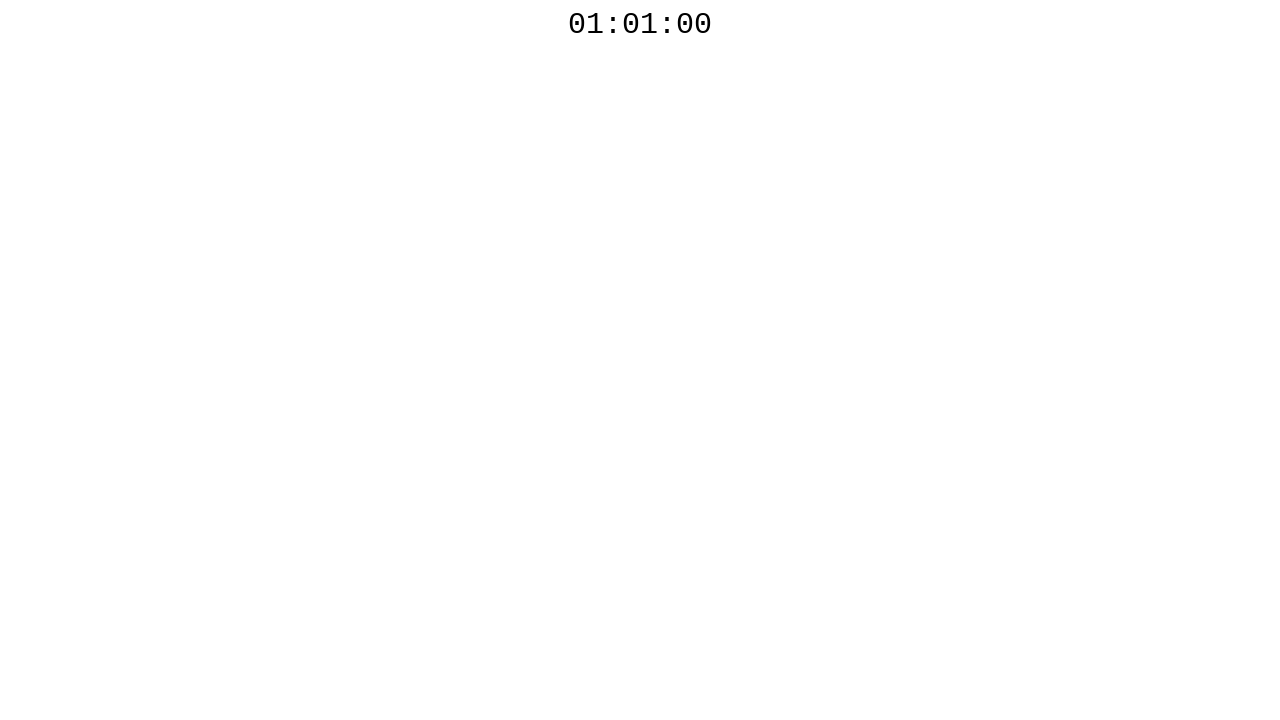

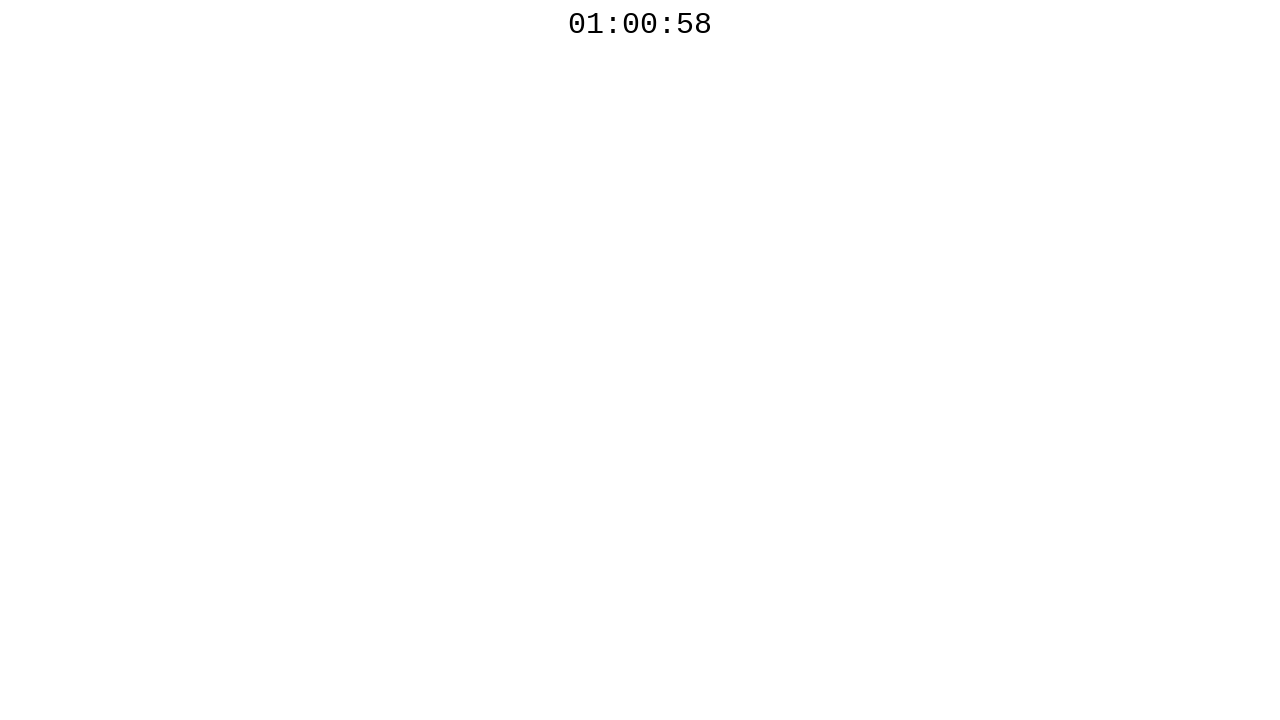